Tests popup handling by navigating to a popup test site, clicking a button that triggers a popup, and handling the popup window

Starting URL: https://www.rrc.texas.gov/resource-center/research/gis-viewer/gis-popup-blocker-test/#

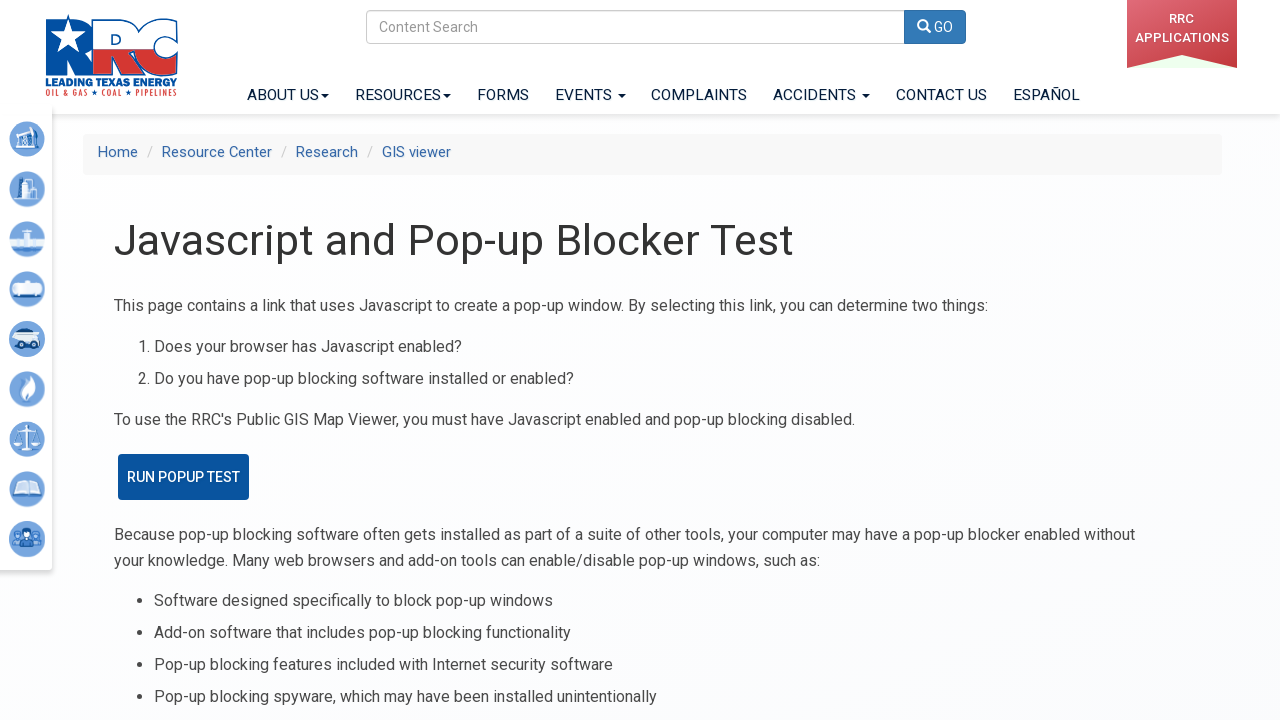

Clicked RUN POPUP TEST button and popup appeared at (184, 477) on text=RUN POPUP TEST
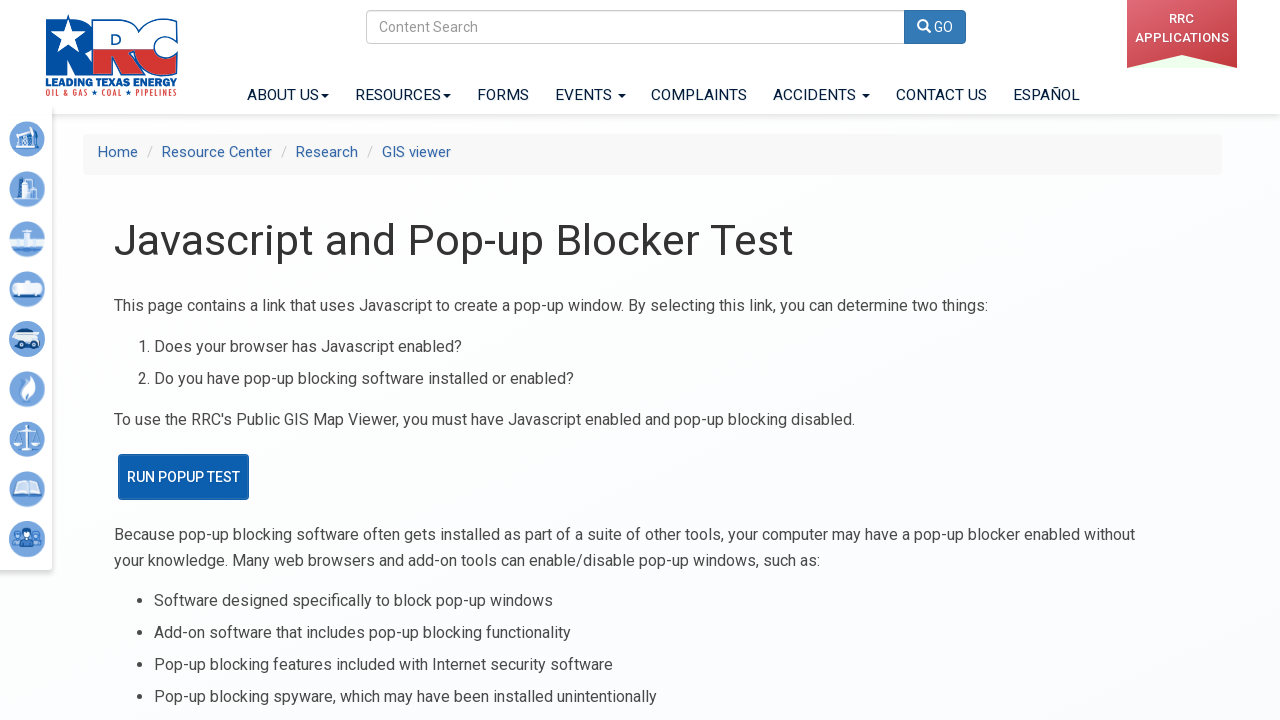

Obtained popup page object
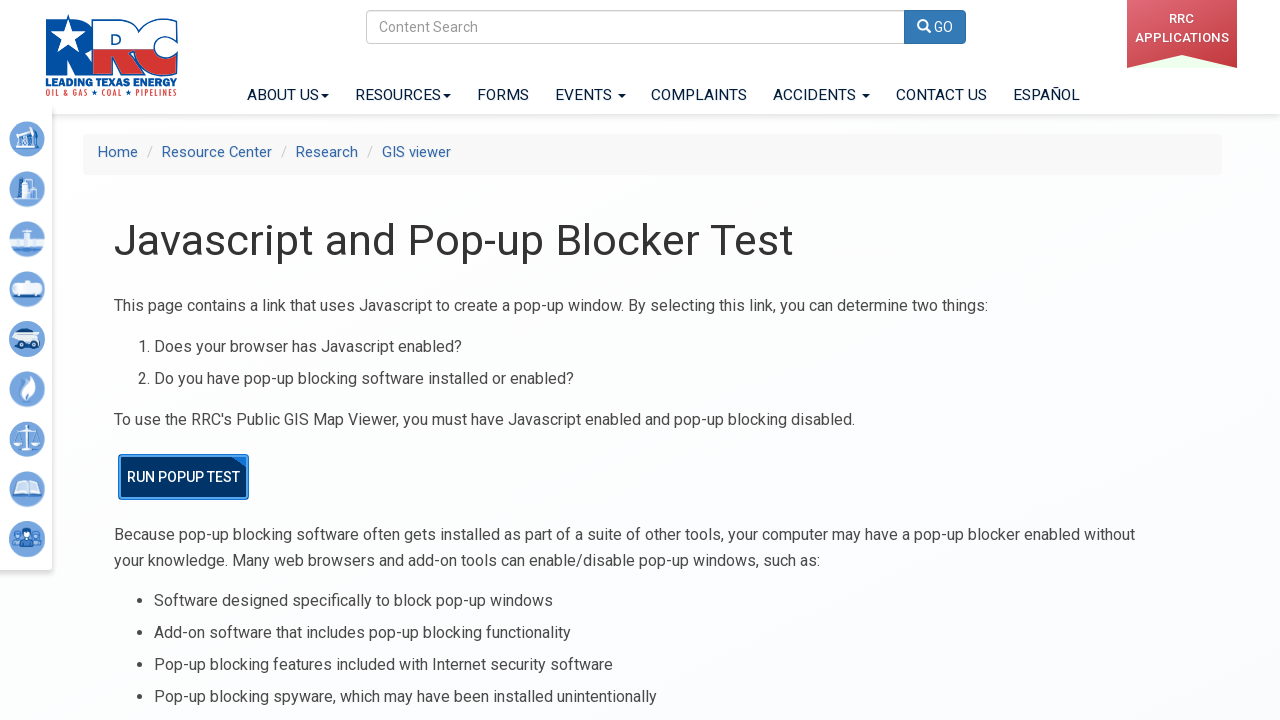

Main page URL confirmed as expected
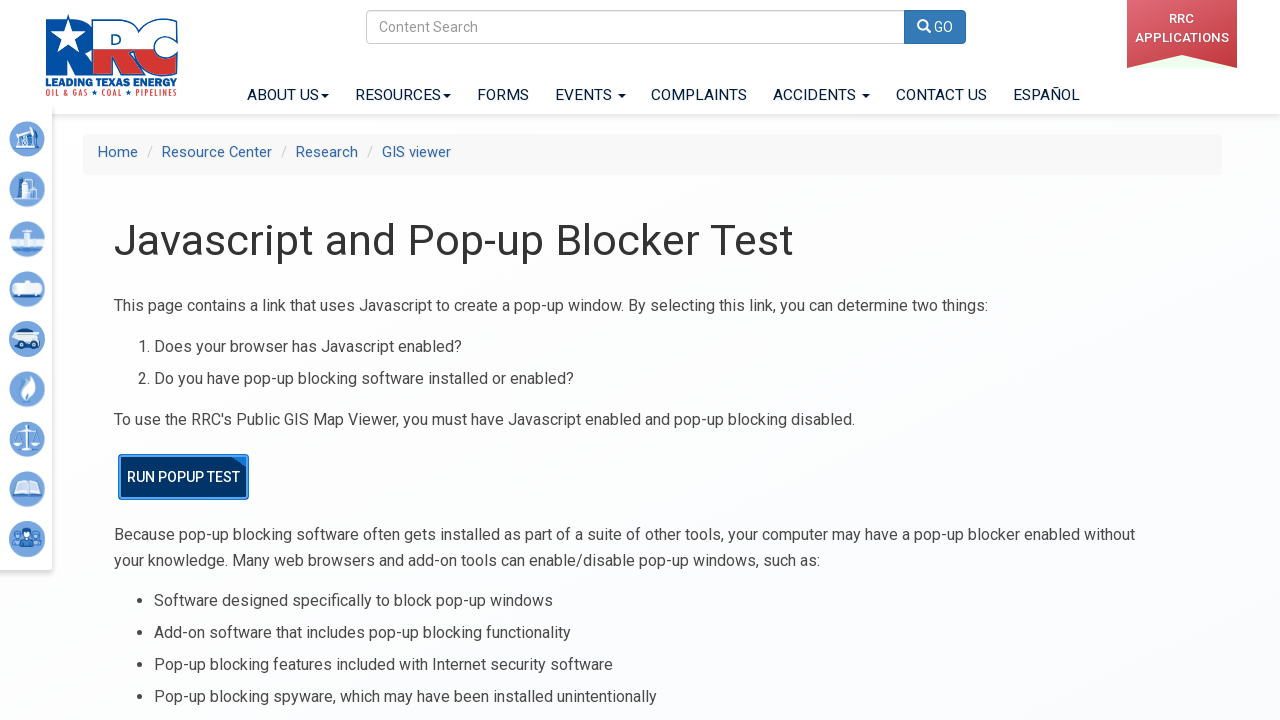

Closed the popup window
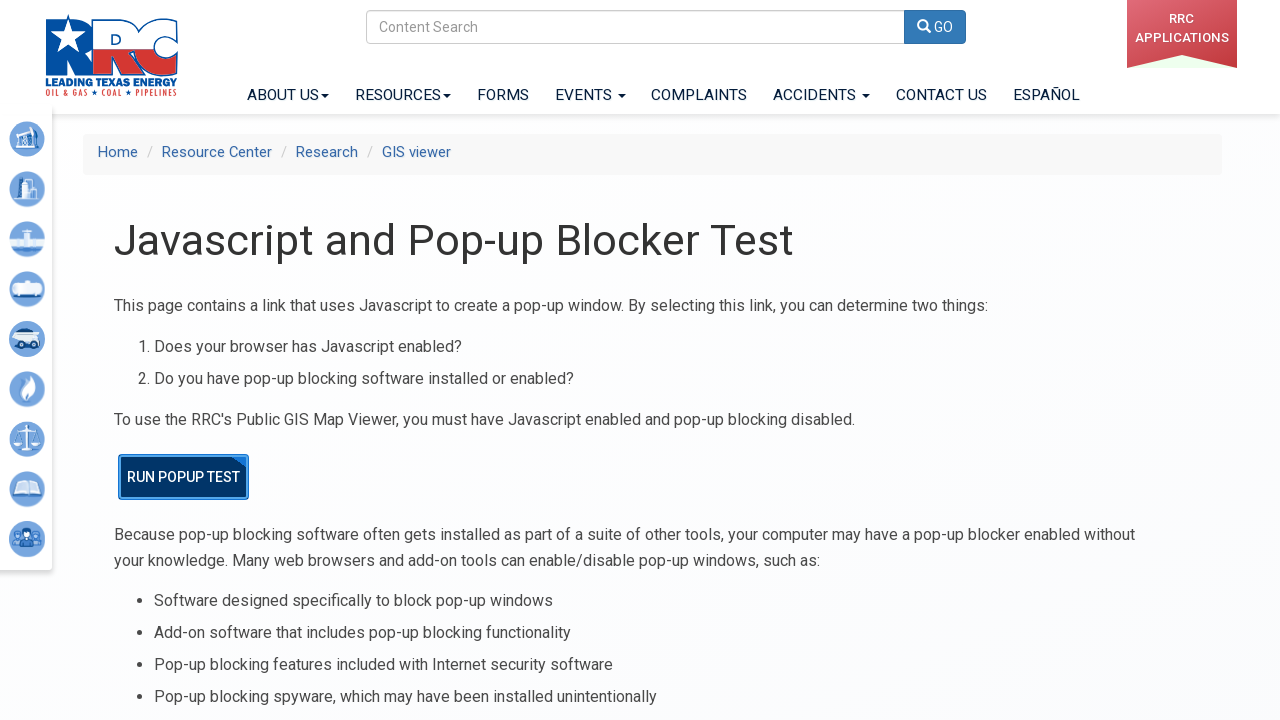

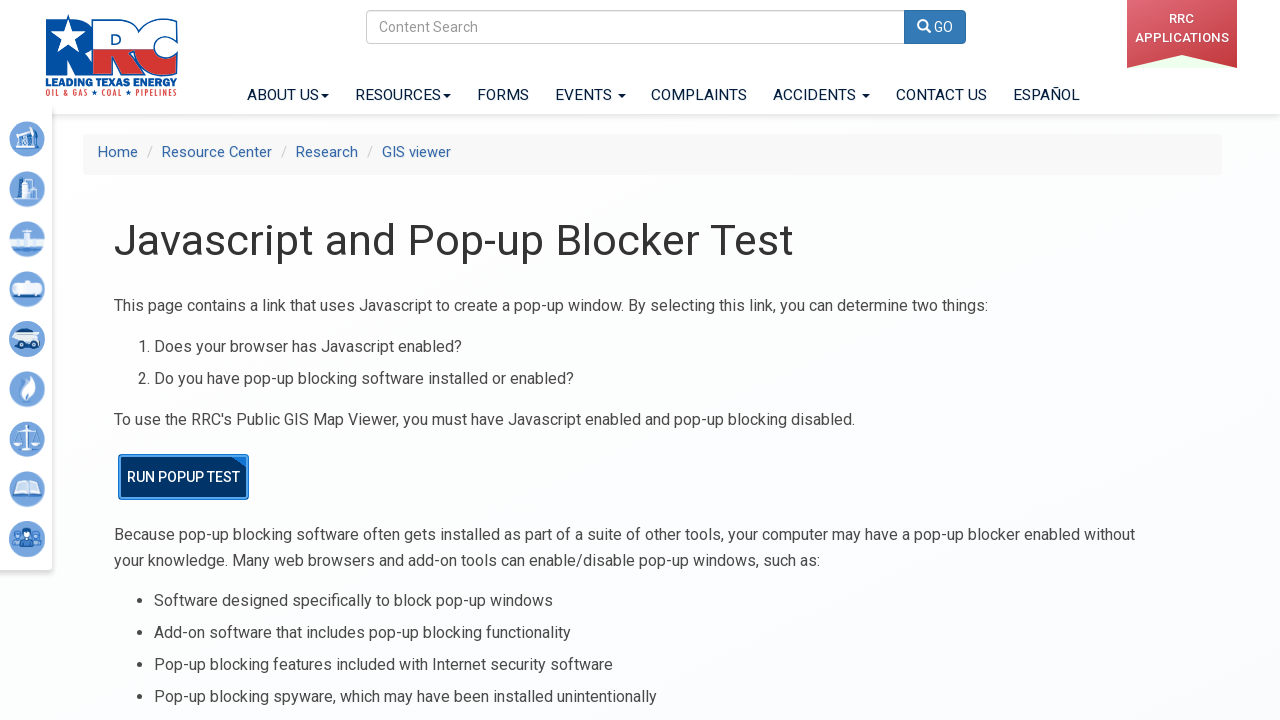